Tests the password visibility toggle functionality by entering a password, clicking the eye icon to reveal it, and clicking again to hide it.

Starting URL: https://jhu-oose-f24.github.io/Team-SuperSurveyors/#/login

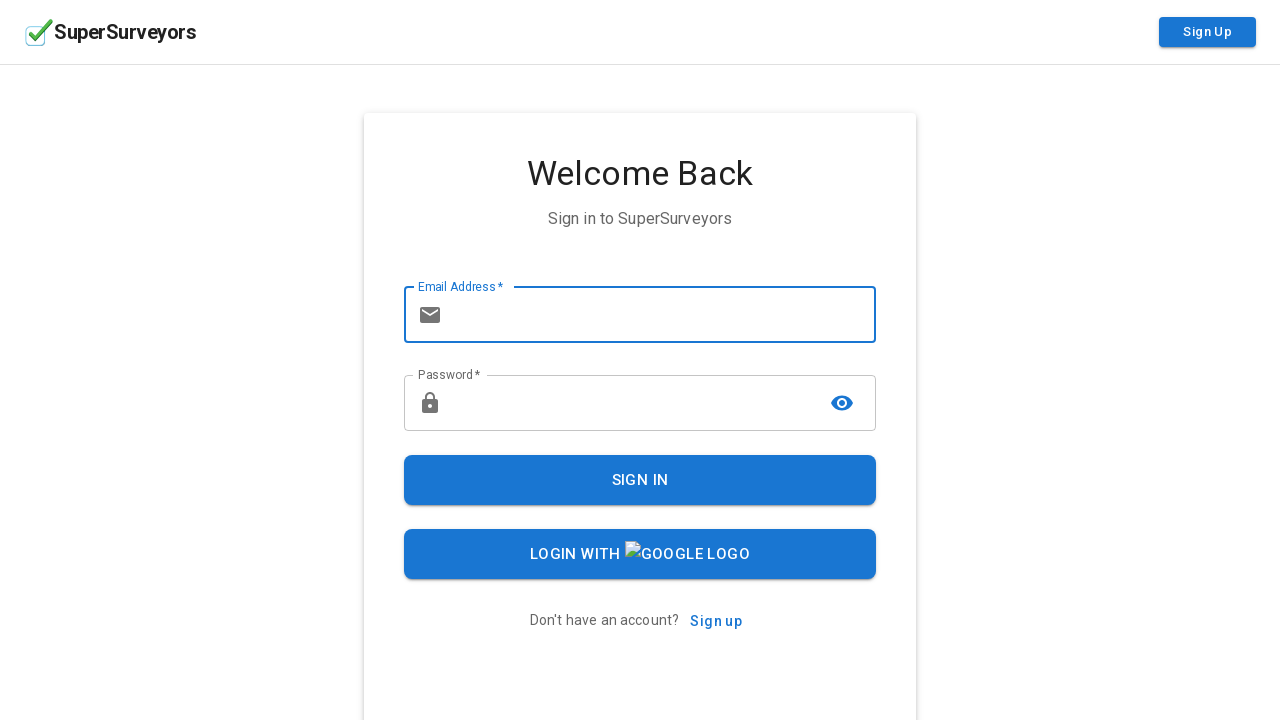

Entered password 'TestPassword123!' in password field on #password
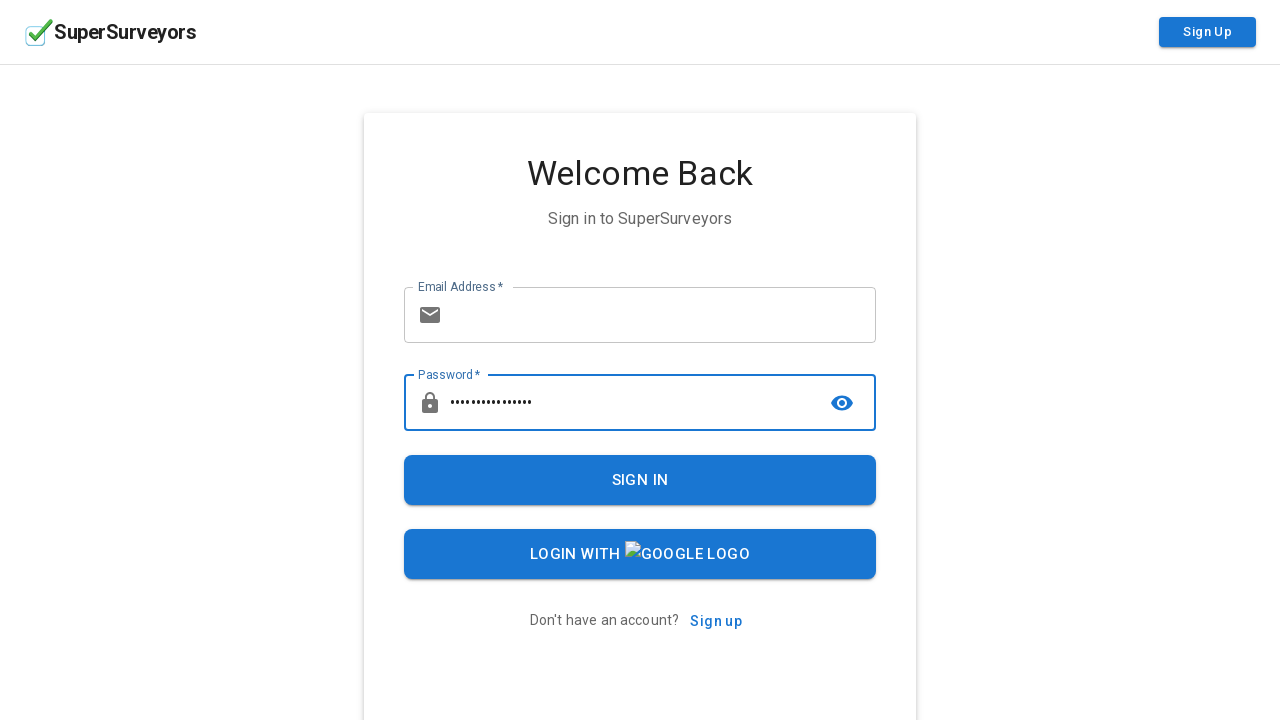

Verified password field is initially masked (type='password')
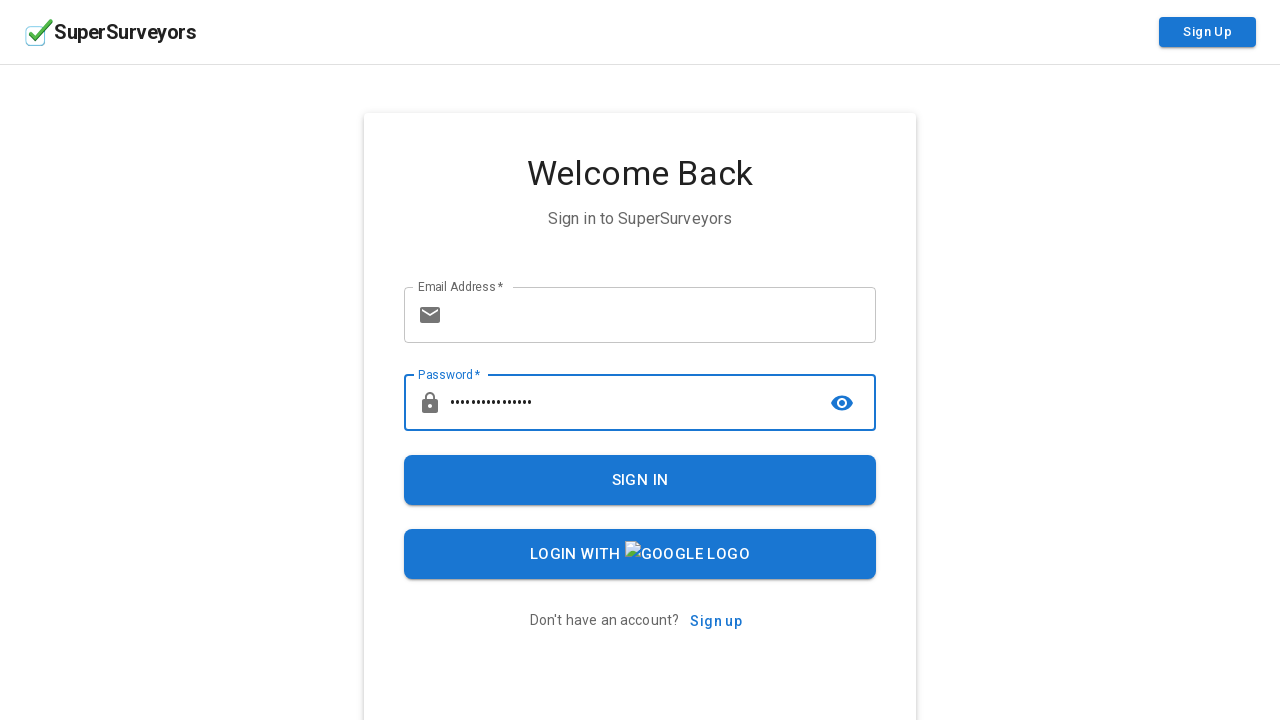

Clicked password visibility toggle button to reveal password at (842, 403) on button[aria-label='toggle password visibility']
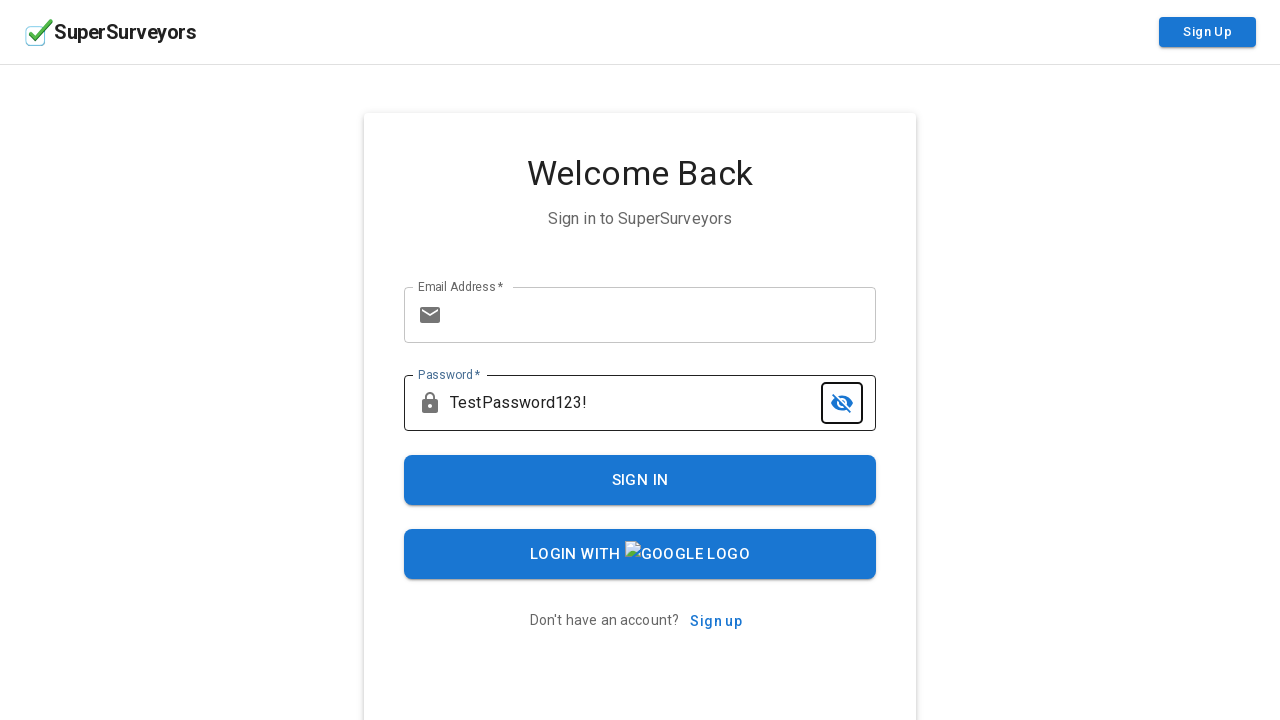

Verified password is now visible (type='text')
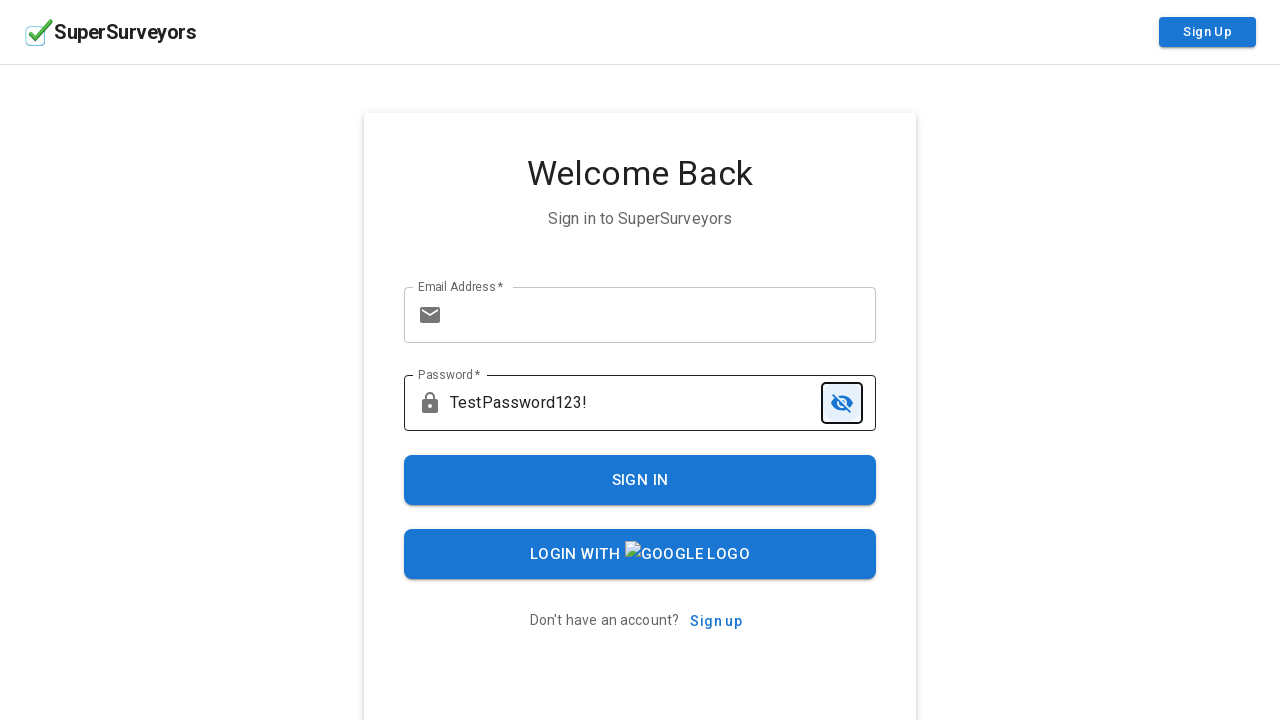

Clicked password visibility toggle button to hide password at (842, 403) on button[aria-label='toggle password visibility']
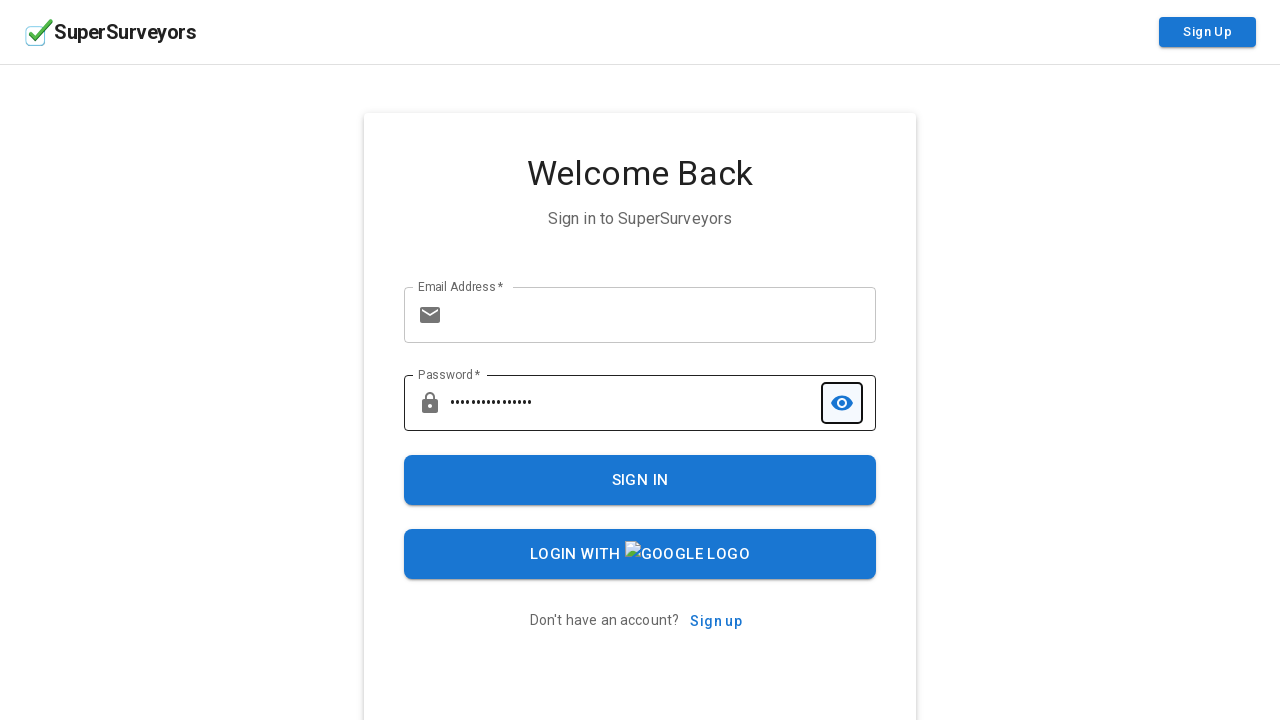

Verified password is masked again (type='password')
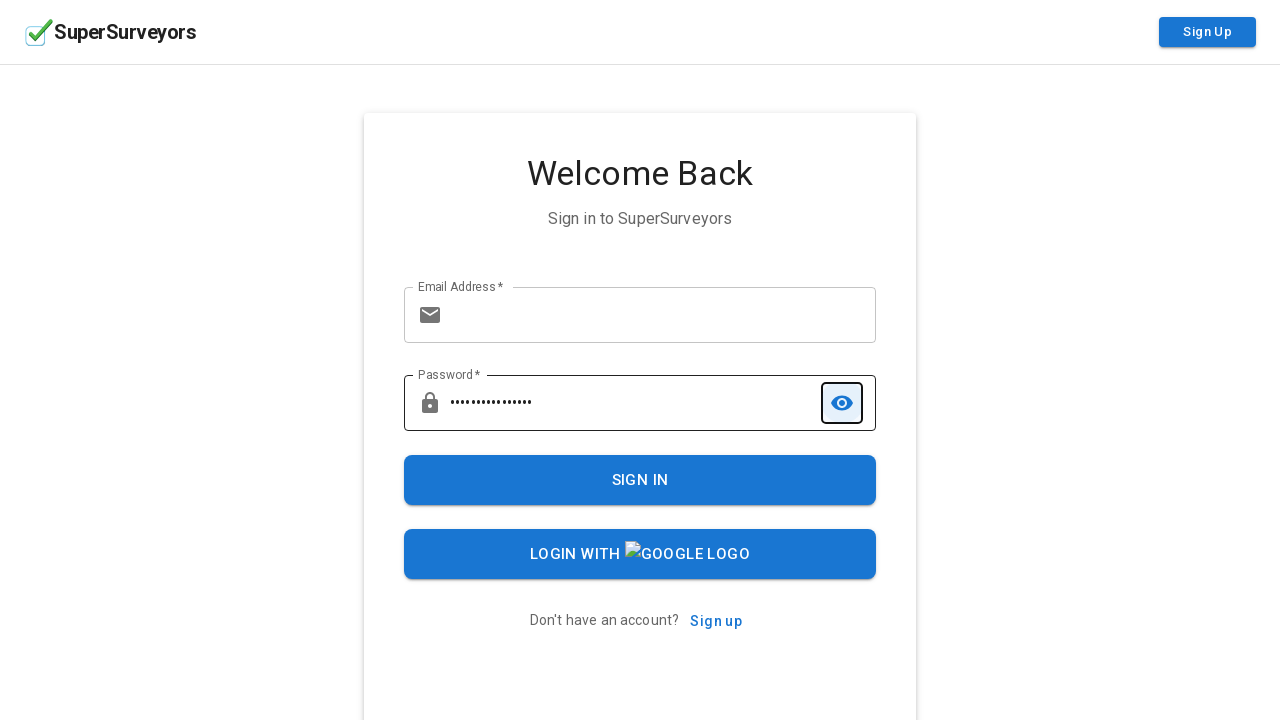

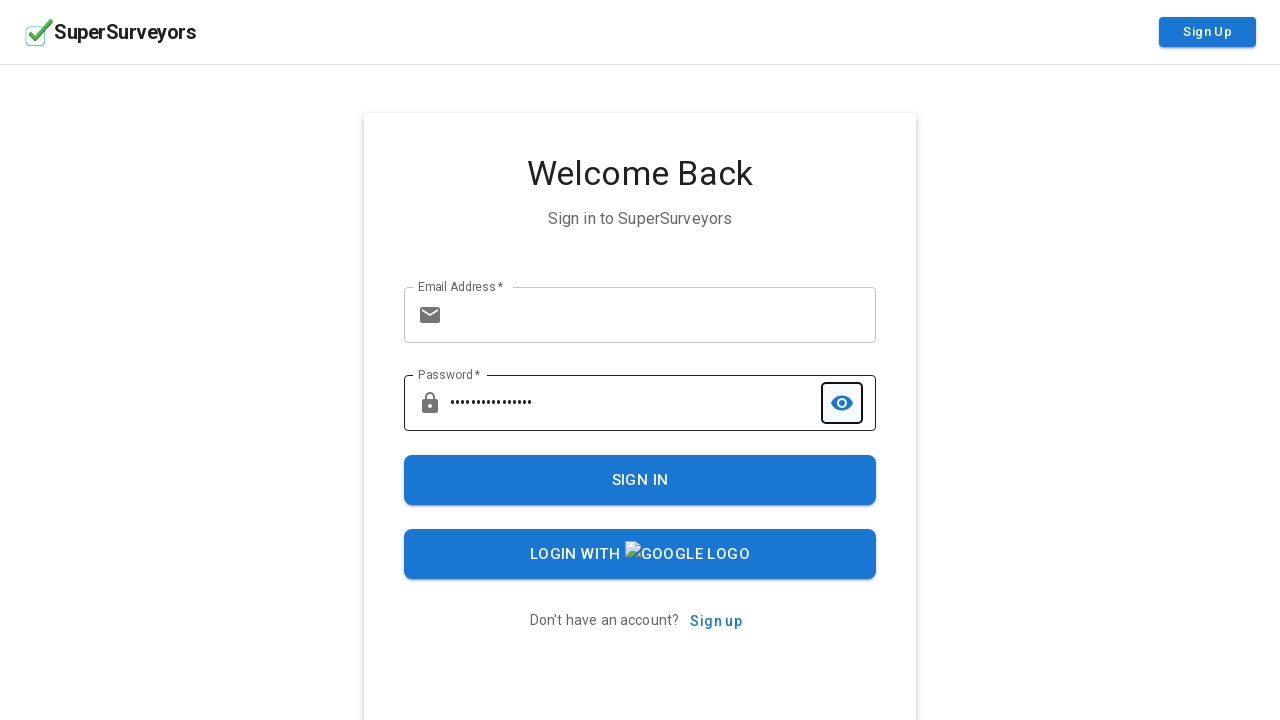